Tests hover functionality by moving the mouse over three images and verifying that corresponding user information becomes visible for each image.

Starting URL: https://practice.cydeo.com/hovers

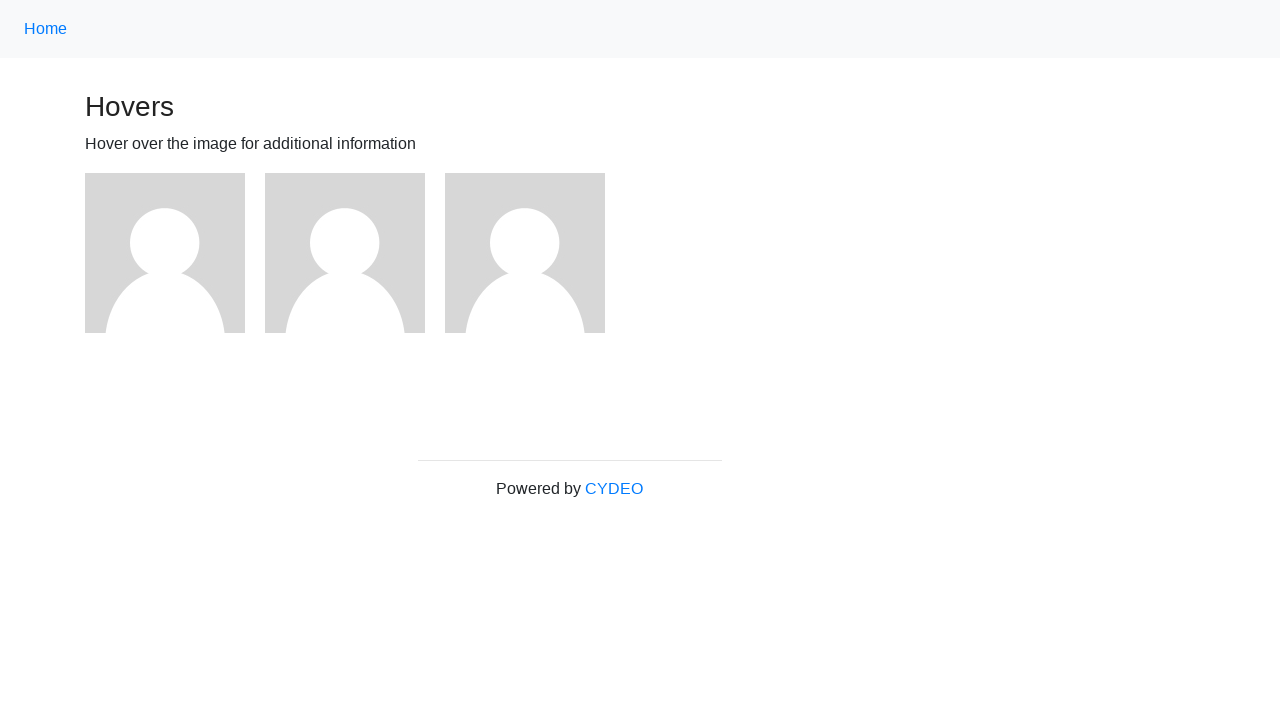

Navigated to hover practice page
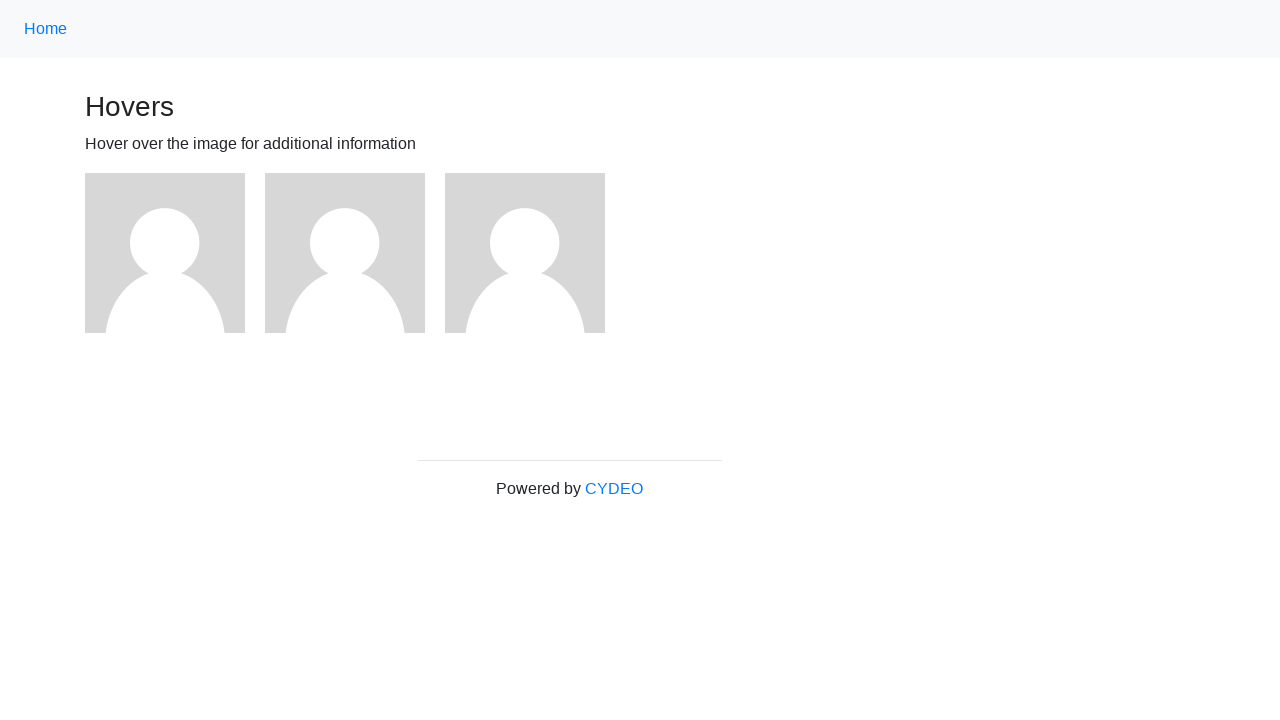

Located first image element
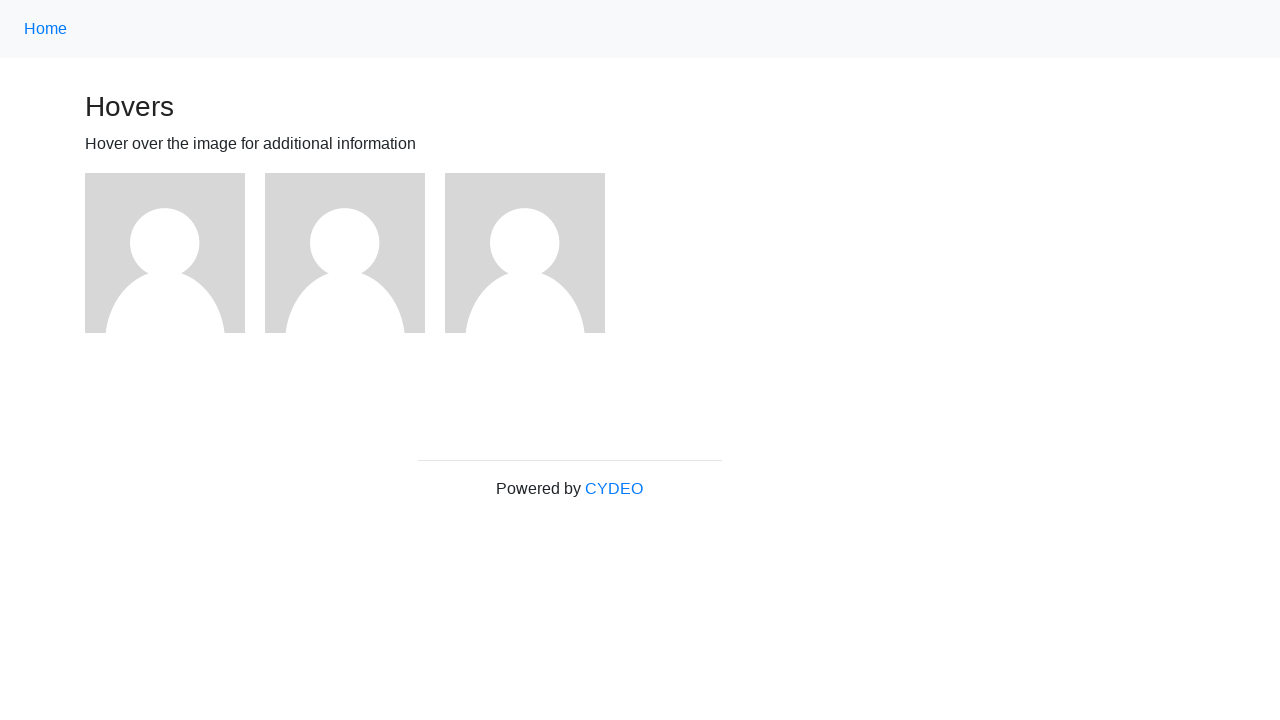

Located second image element
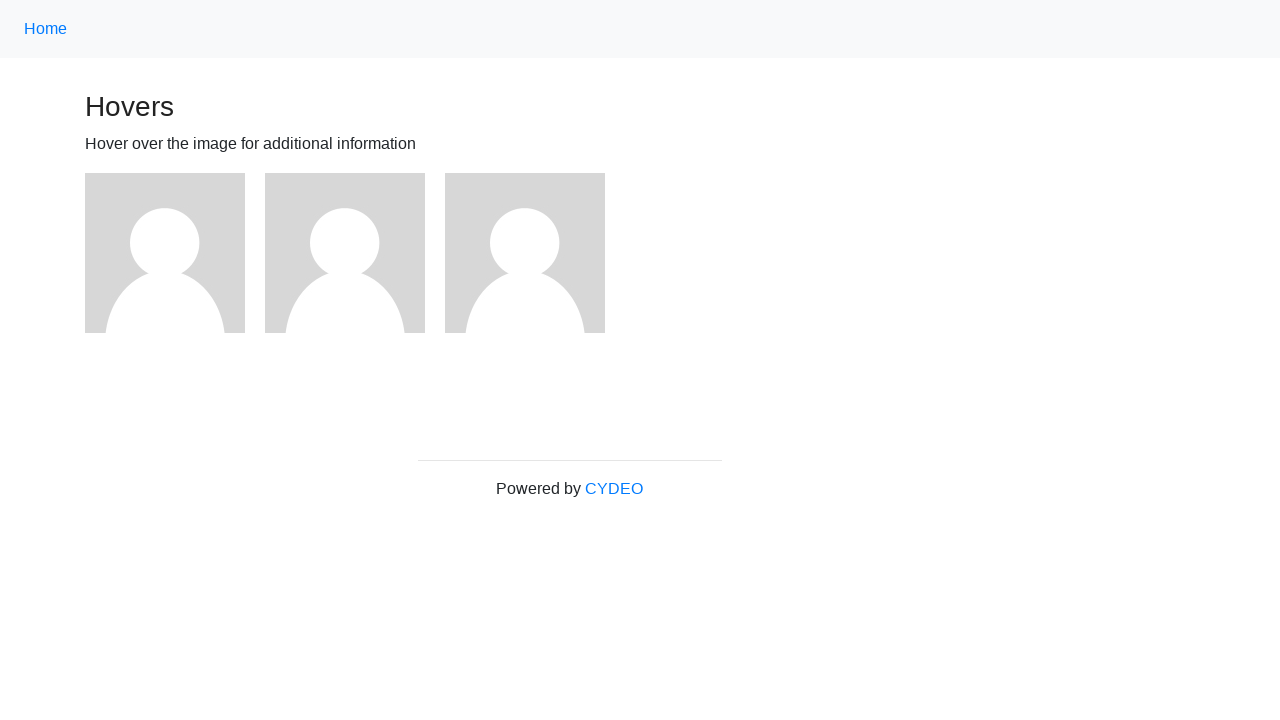

Located third image element
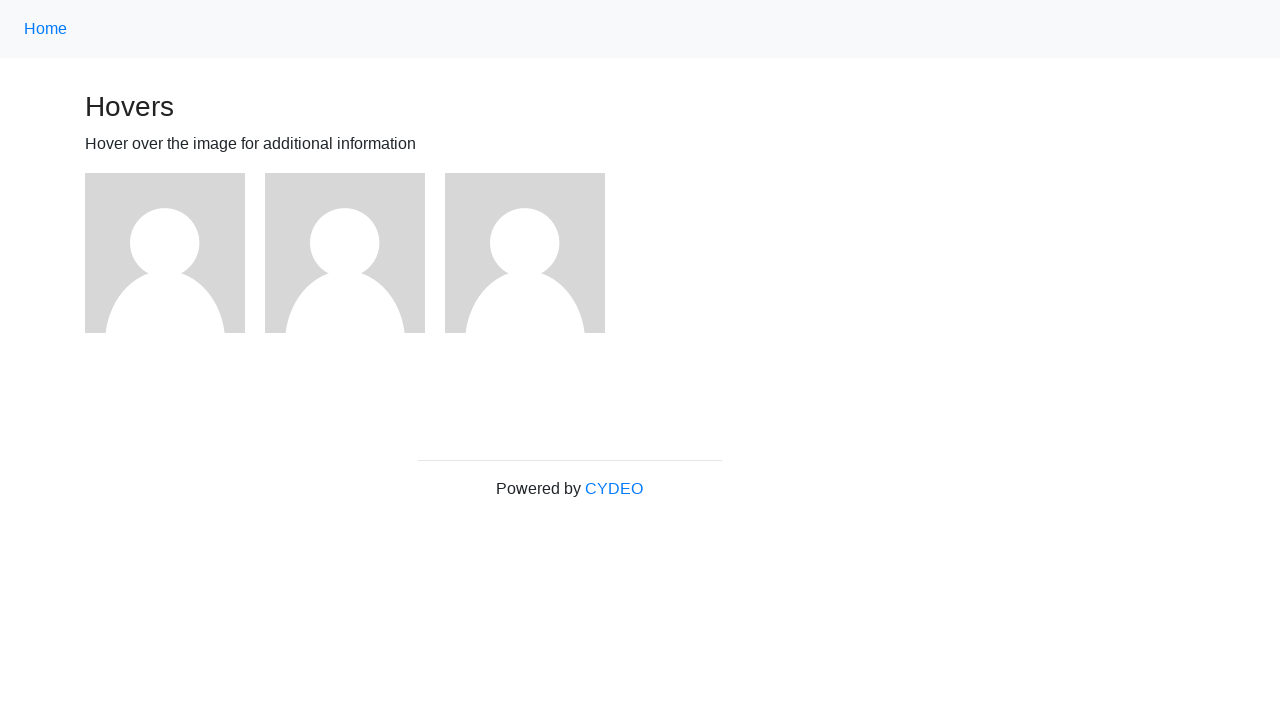

Located user1 text element
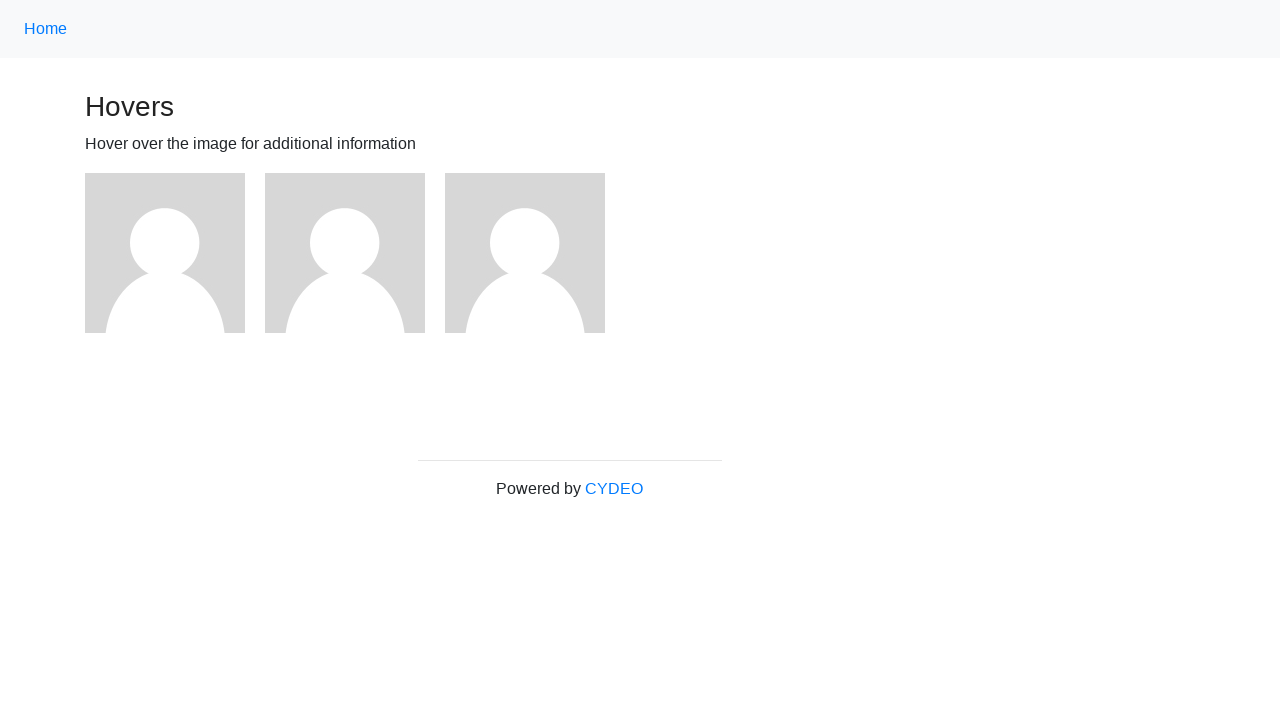

Located user2 text element
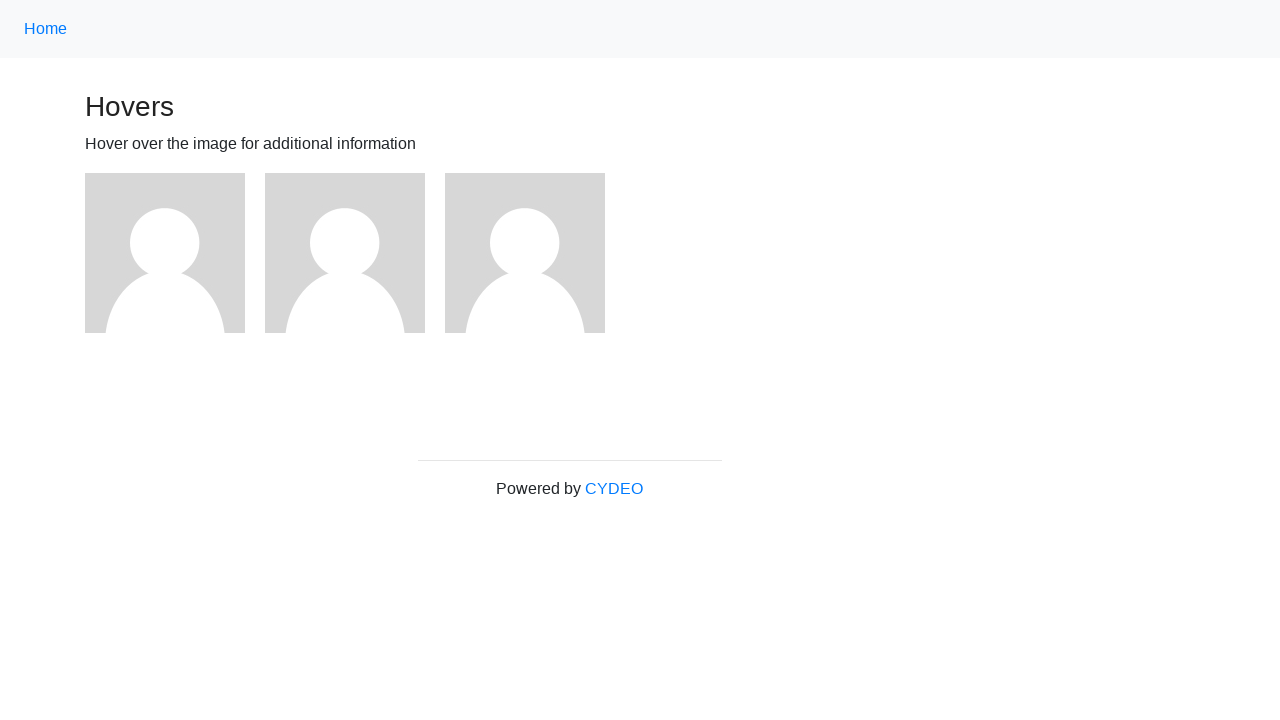

Located user3 text element
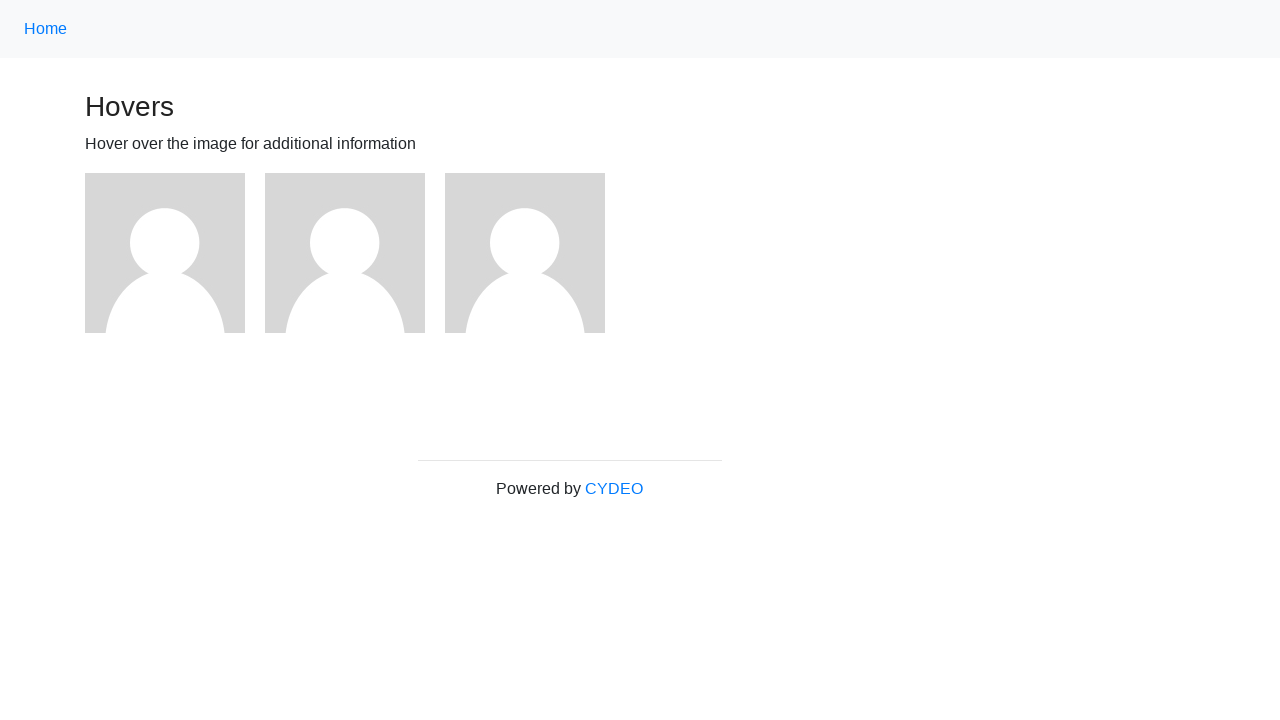

Hovered over first image at (165, 253) on xpath=//img >> nth=0
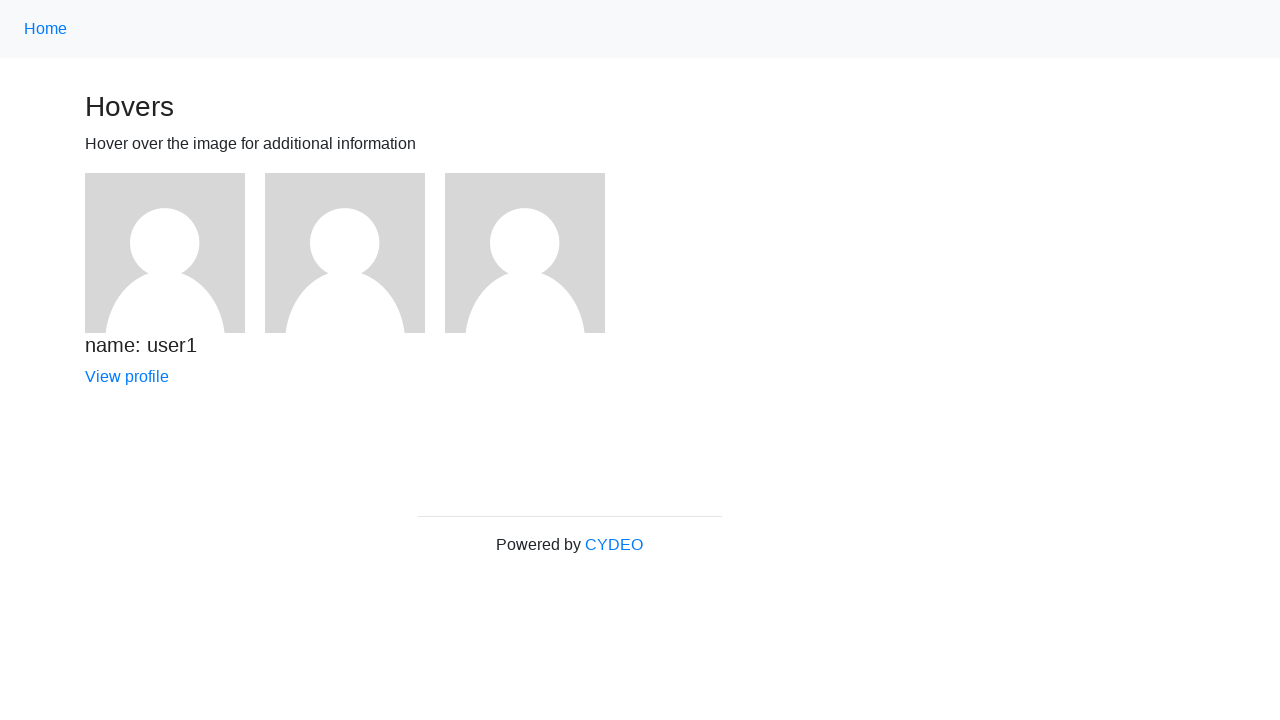

Verified user1 information is visible after hovering
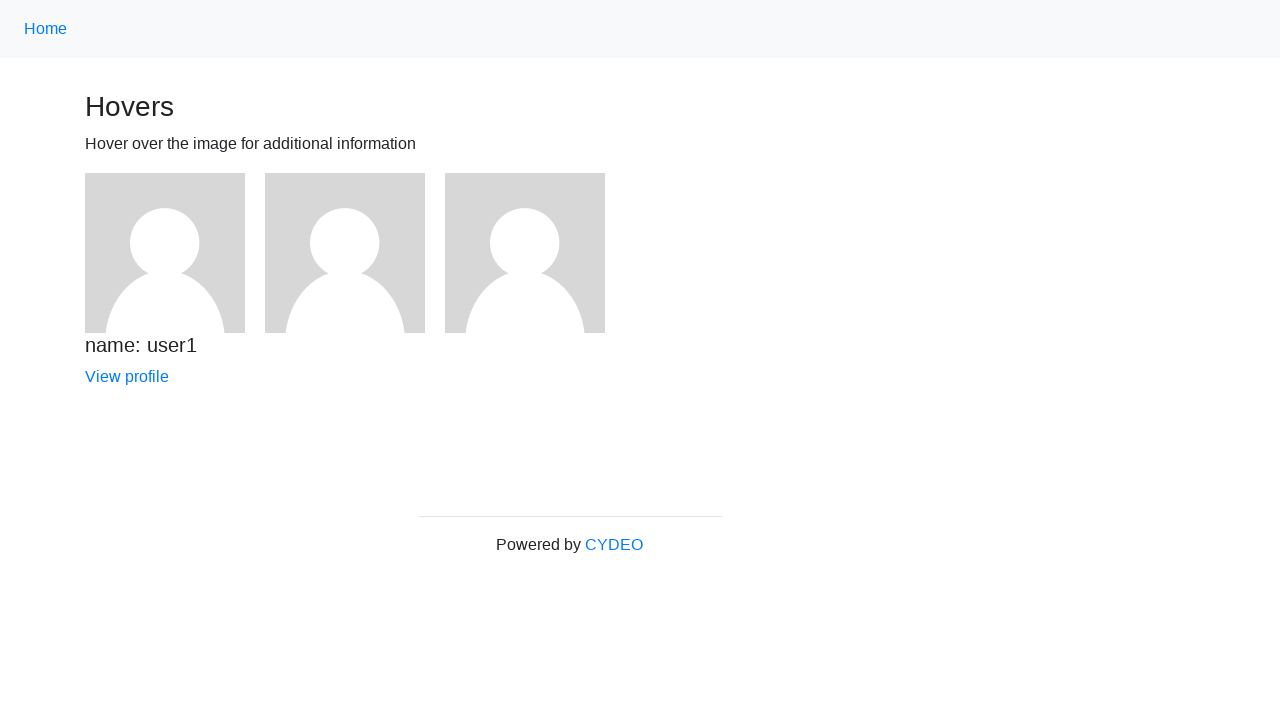

Hovered over second image at (345, 253) on xpath=//img >> nth=1
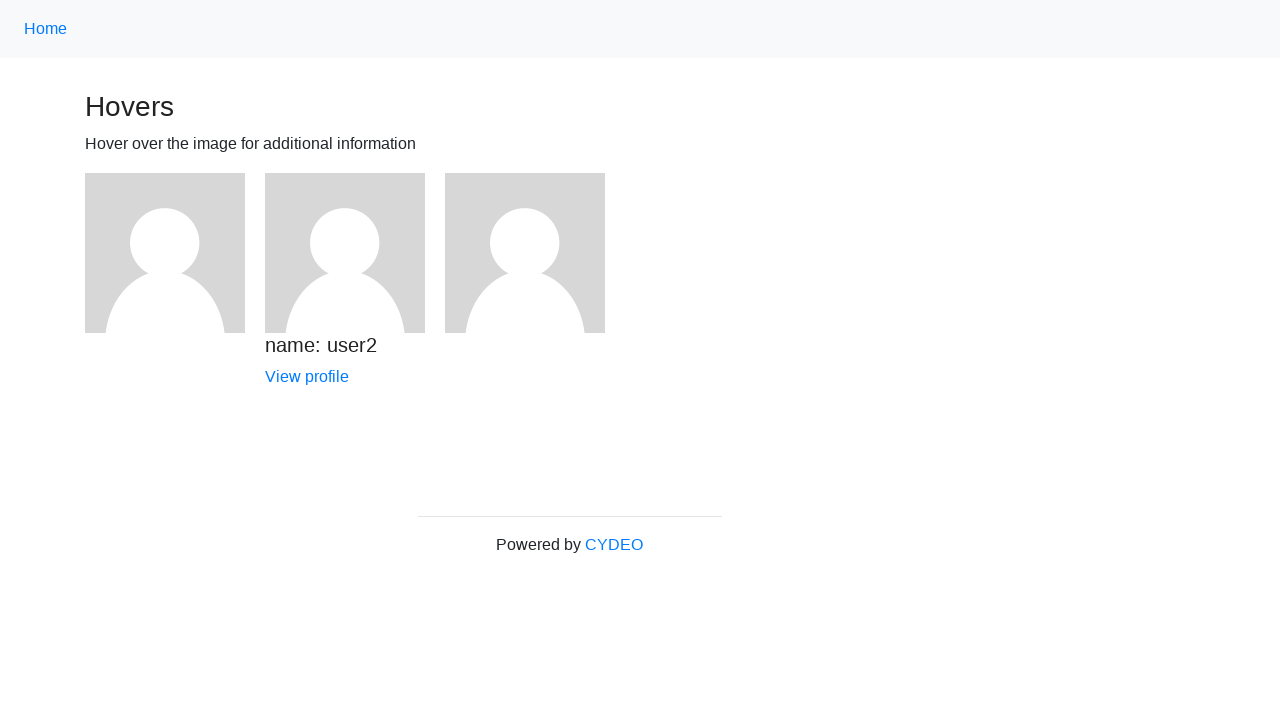

Verified user2 information is visible after hovering
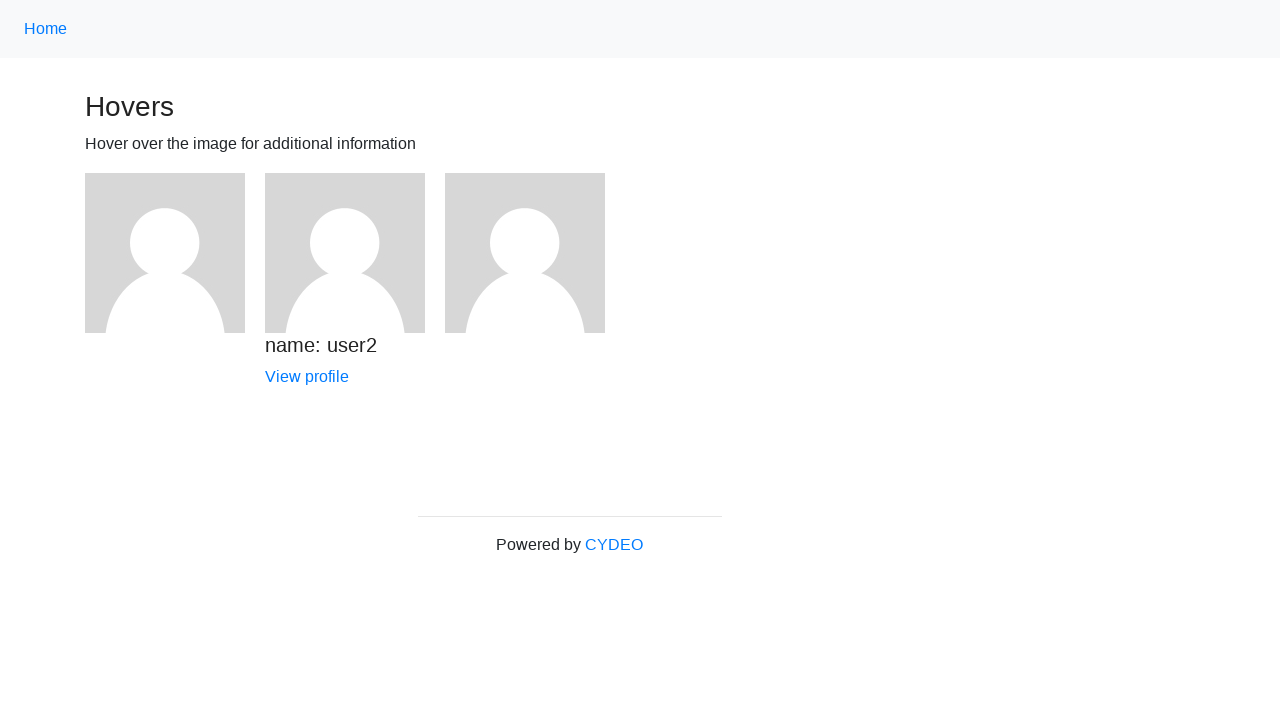

Hovered over third image at (525, 253) on xpath=//img >> nth=2
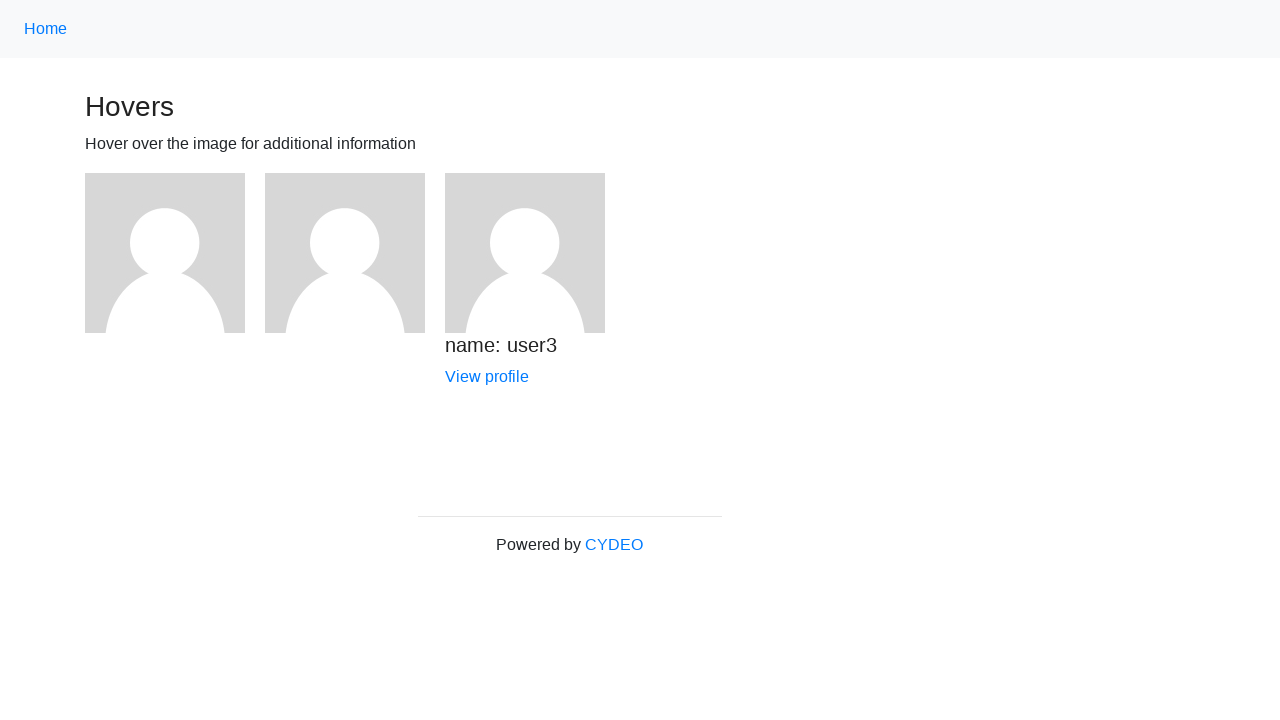

Verified user3 information is visible after hovering
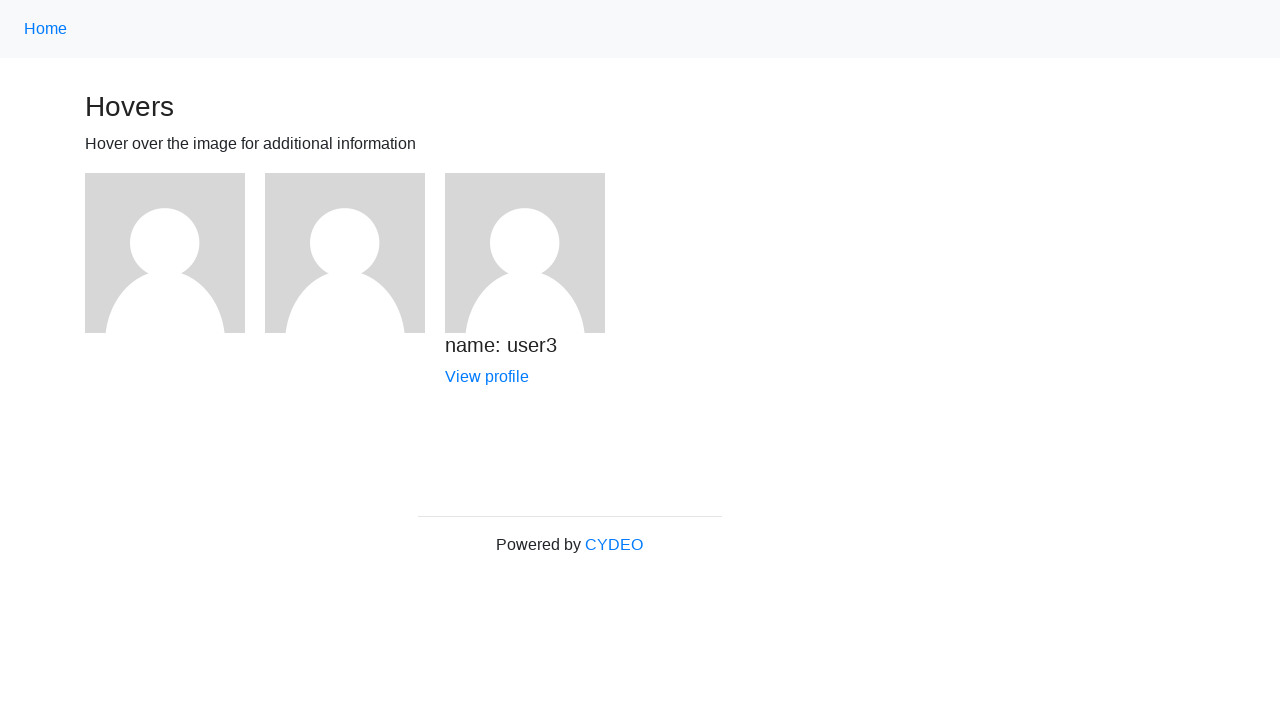

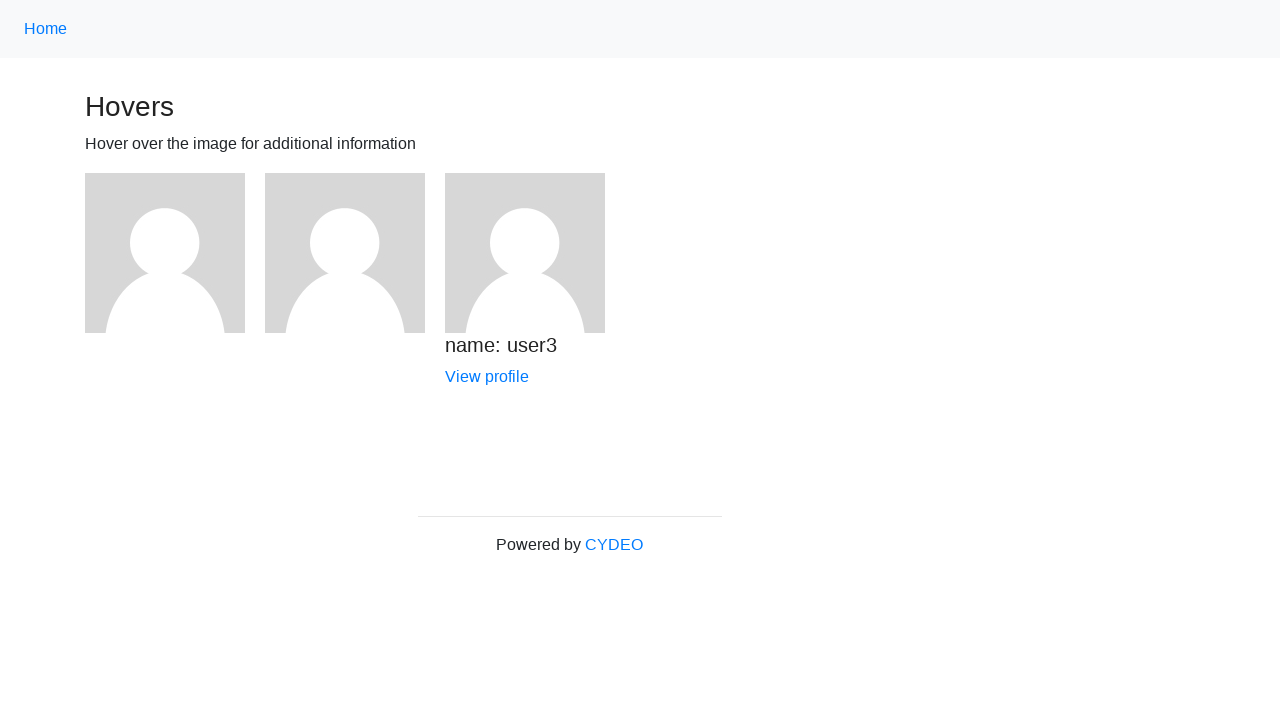